Tests various input field interactions on the Leafground practice website including typing text, appending text, checking if elements are enabled, clearing input fields, and retrieving attribute values.

Starting URL: https://www.leafground.com/input.xhtml

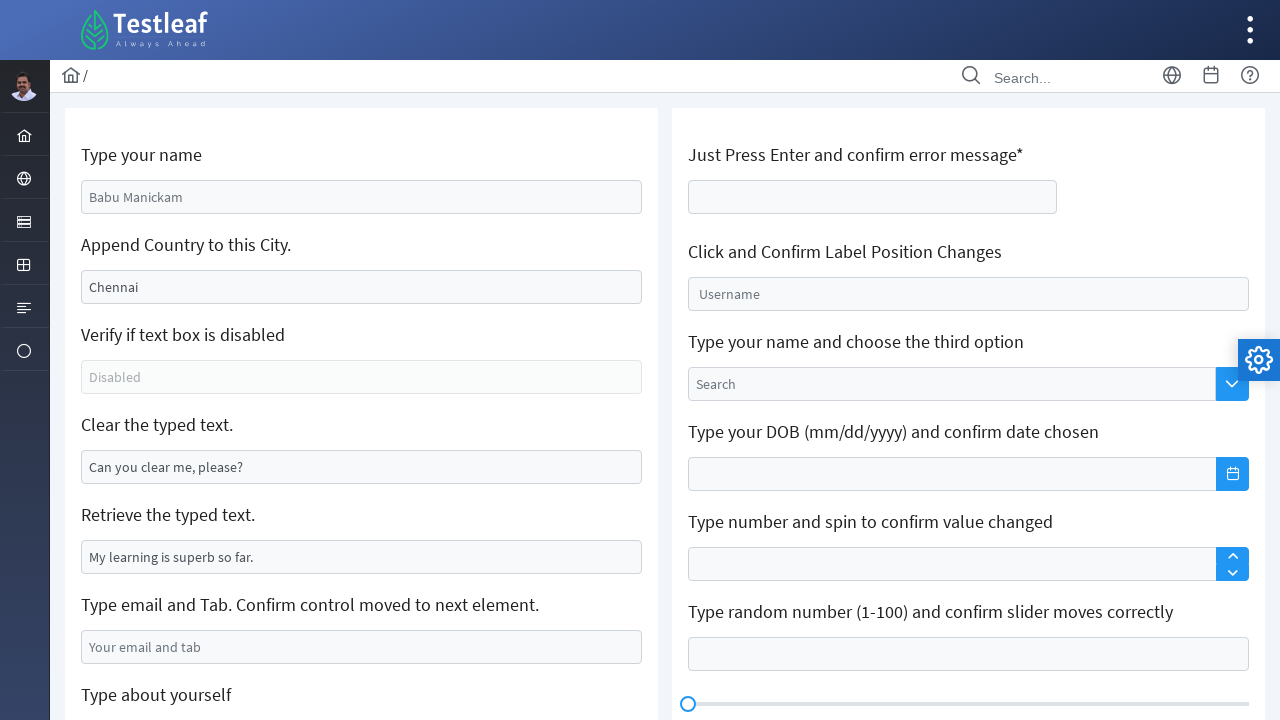

Waited for page to load - network idle
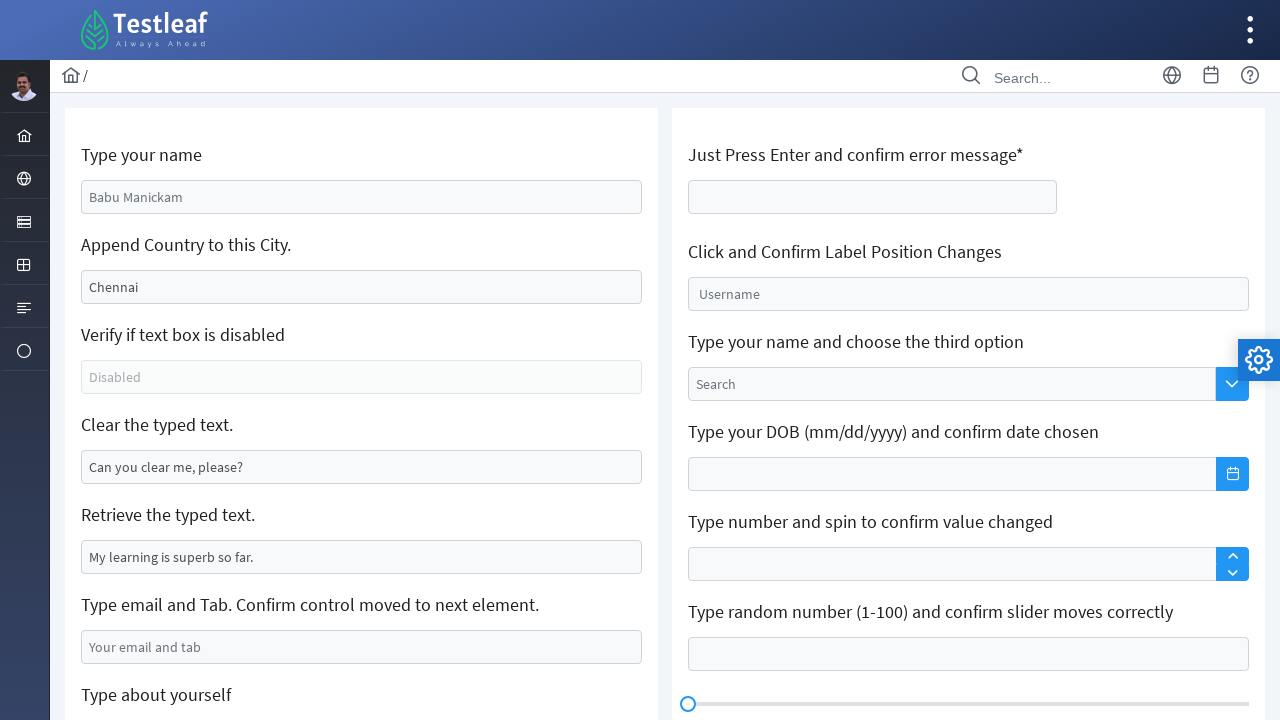

Typed 'Jathurshana' in the name field on #j_idt88\:name
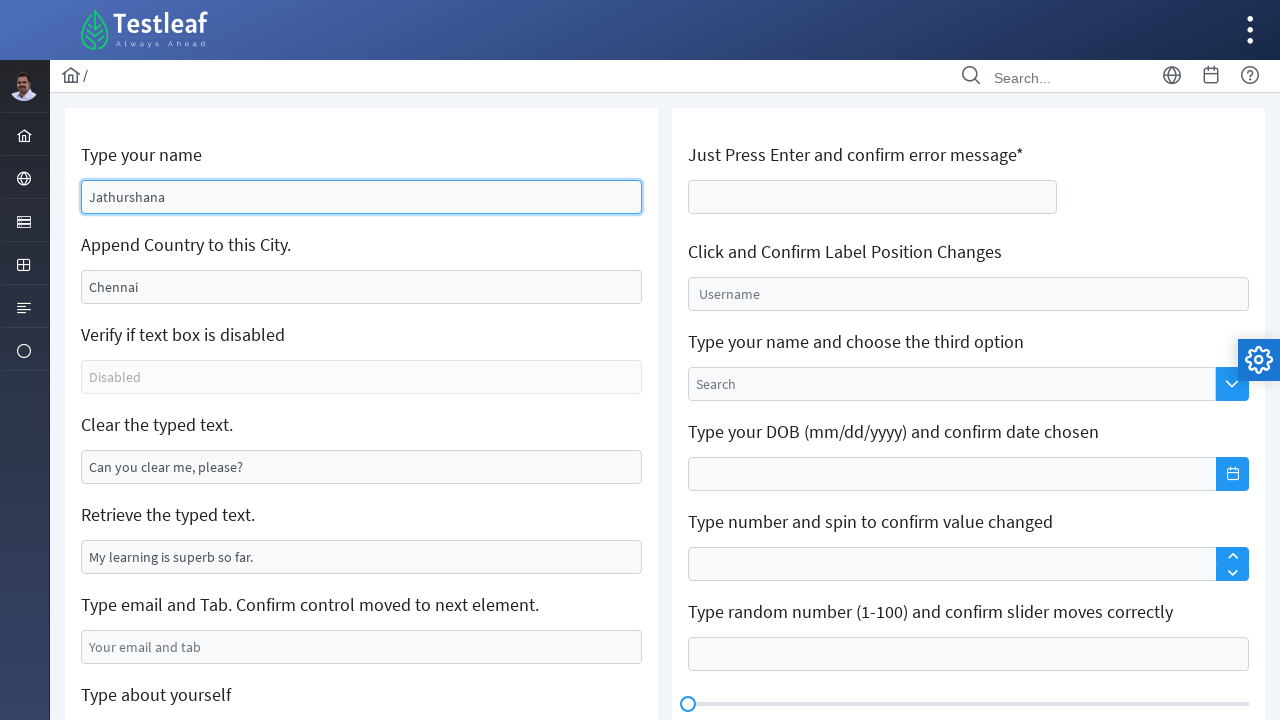

Filled second input field with 'India' on #j_idt88\:j_idt91
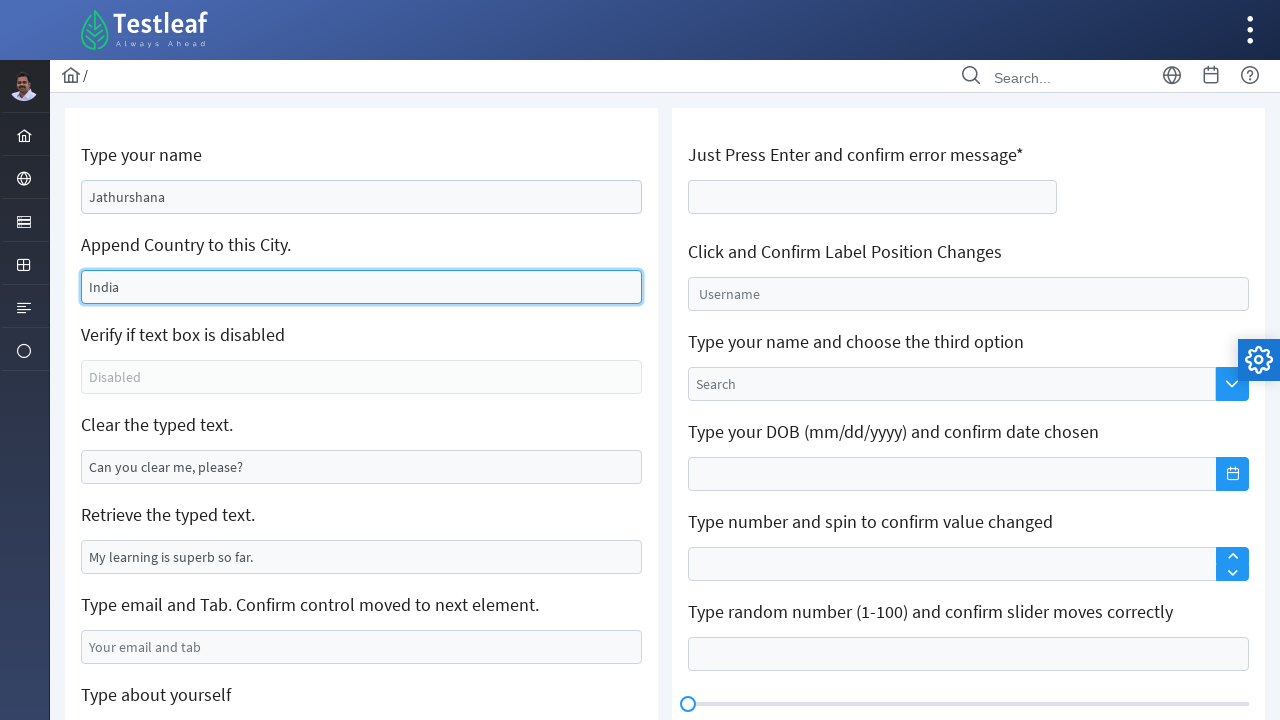

Located the text box element for verification
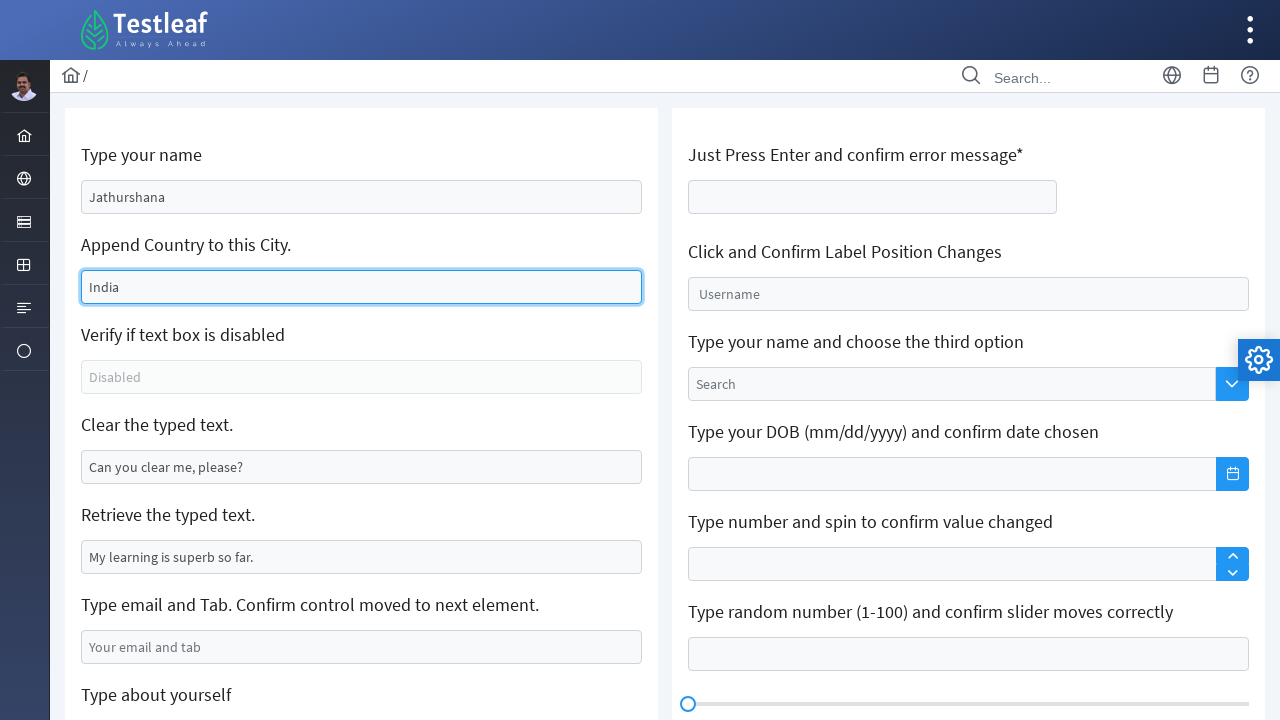

Text box element is visible and enabled
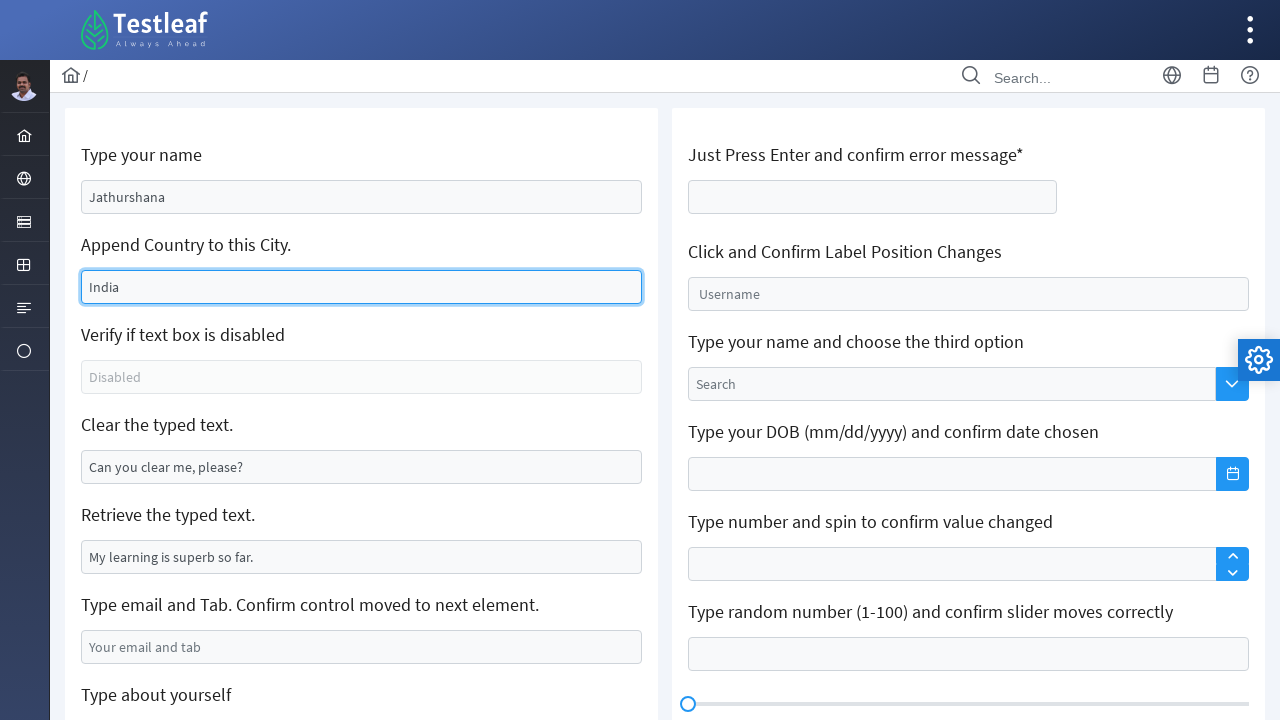

Cleared the input field on #j_idt88\:j_idt95
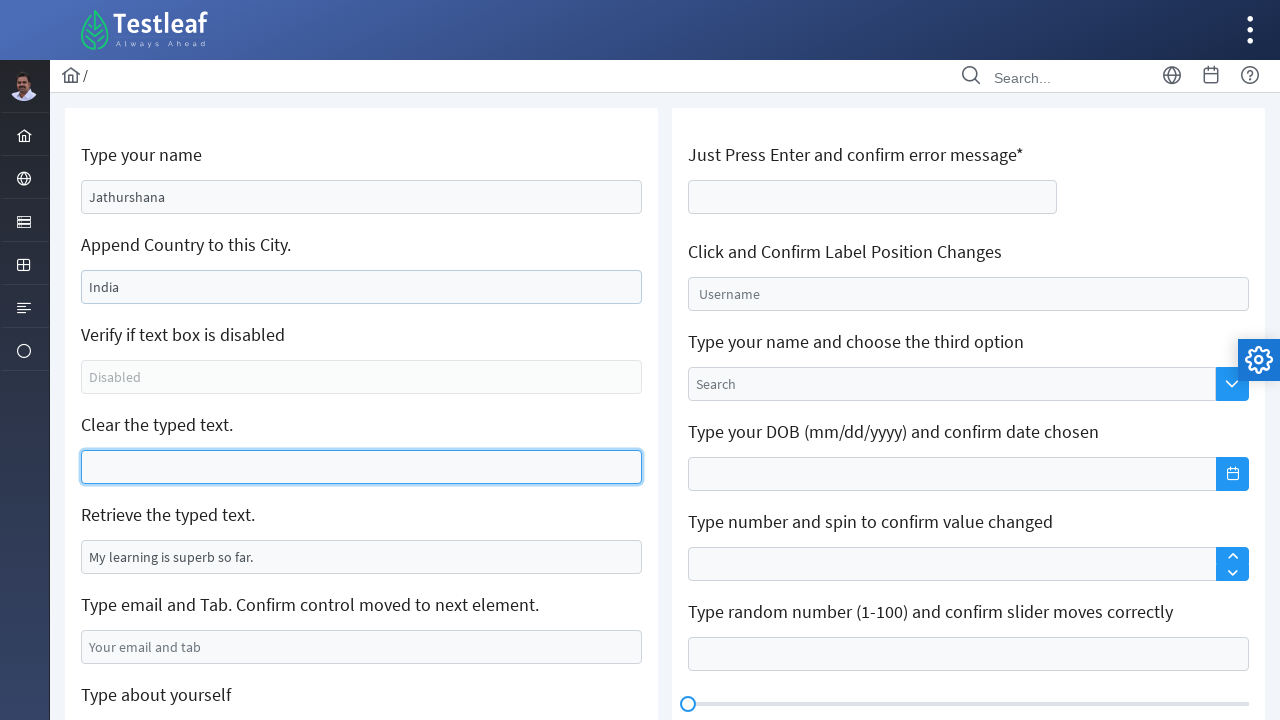

Located the retrieve text field
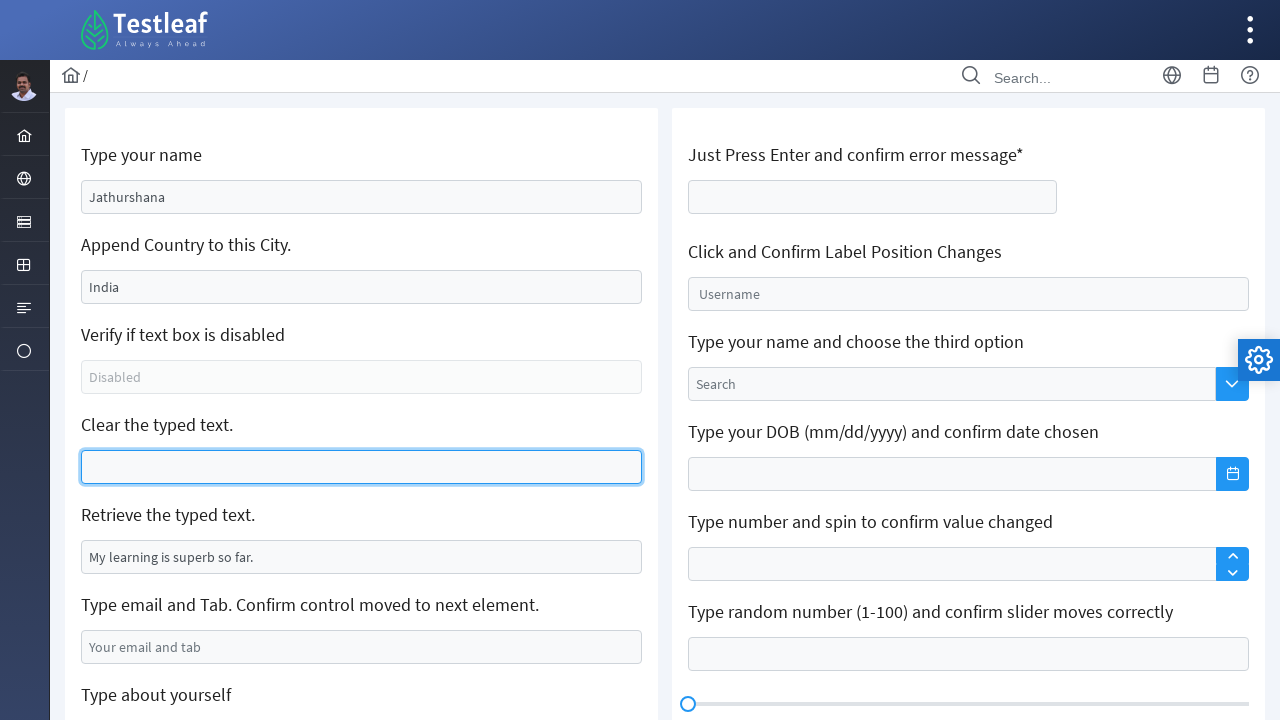

Retrieved the value attribute from the text field
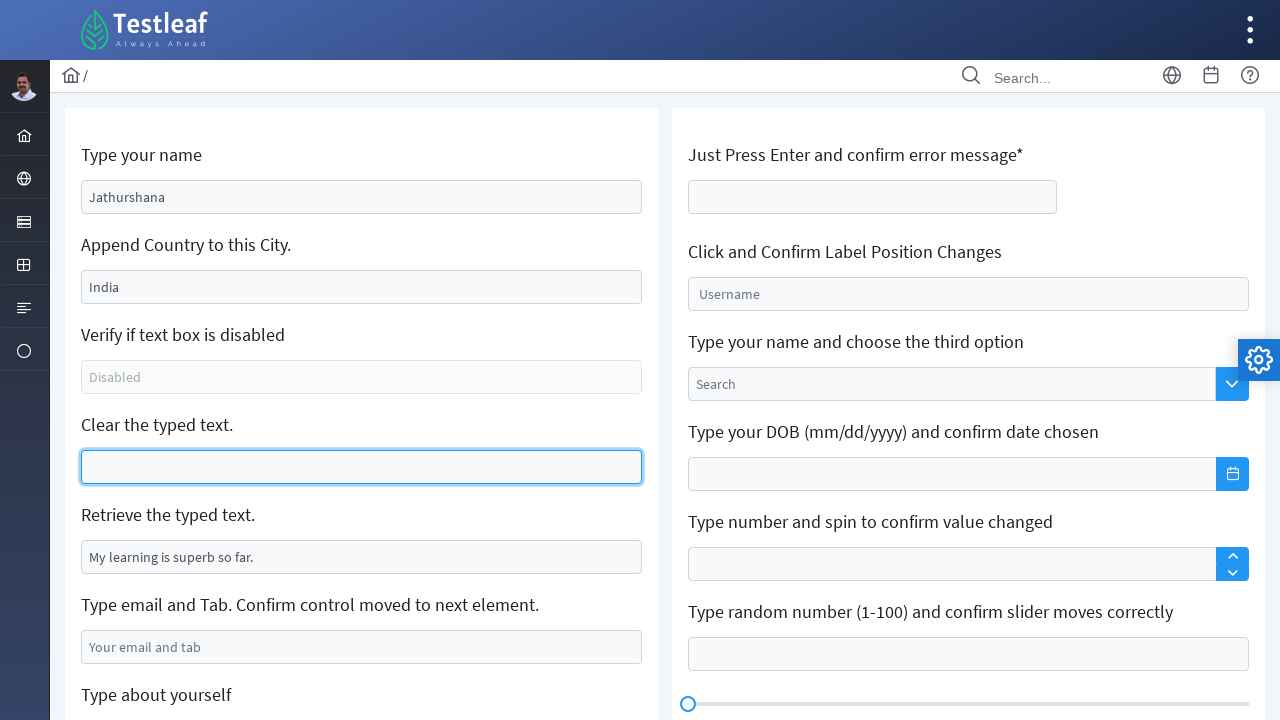

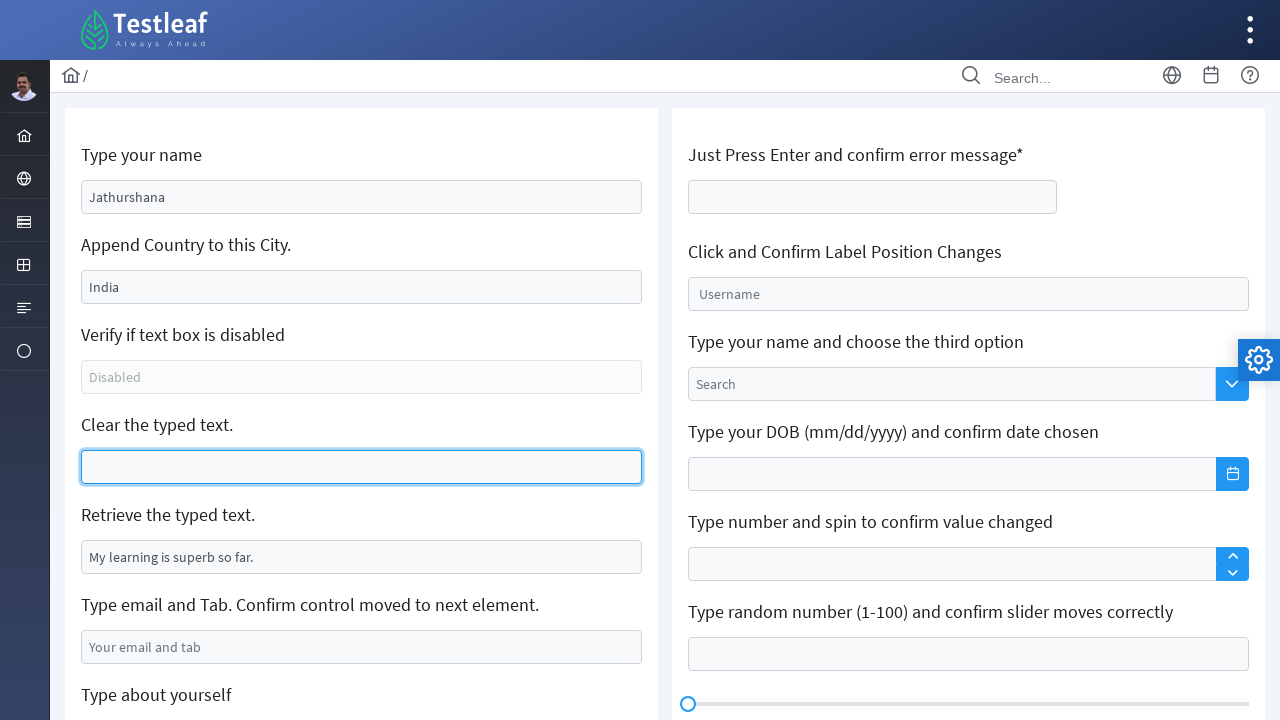